Tests browser window handling by clicking Help and Privacy links on Google signup page, switching to the Help window, and clicking the Community button.

Starting URL: https://accounts.google.com/signup/v2/webcreateaccount?hl=en&flowName=GlifWebSignIn&flowEntry=SignUp

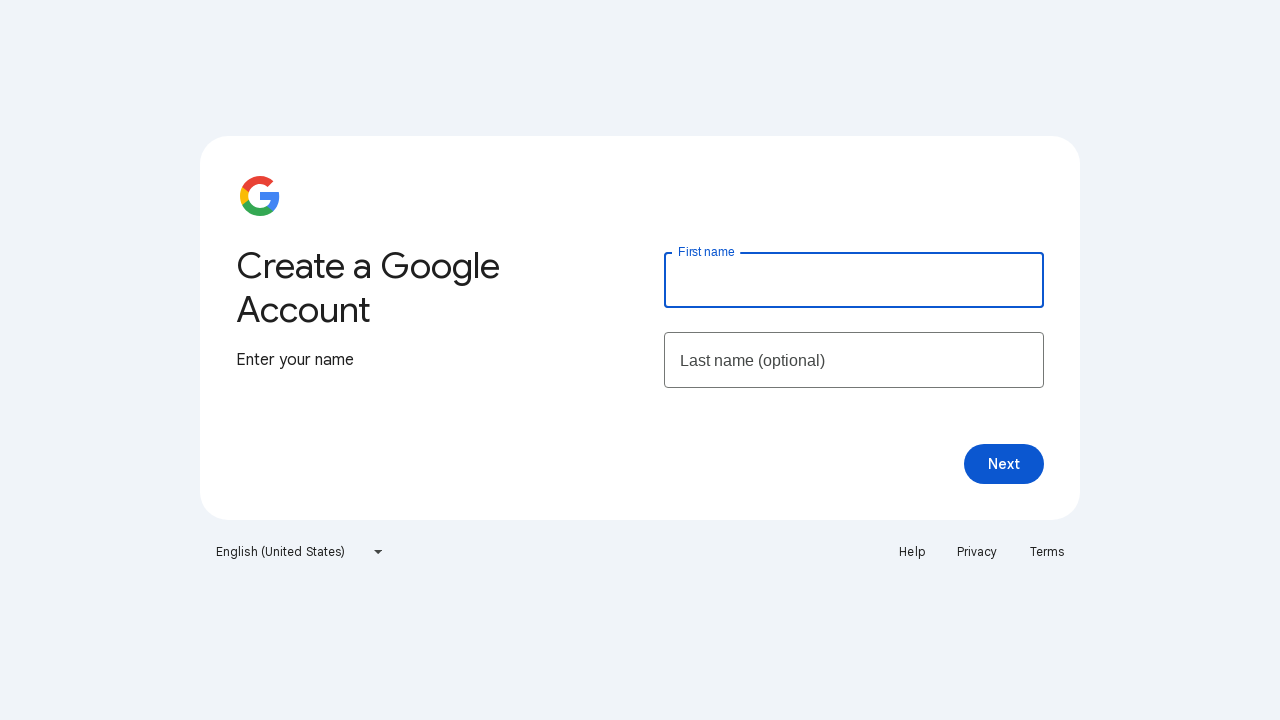

Clicked Help link on Google signup page at (912, 552) on a:text('Help')
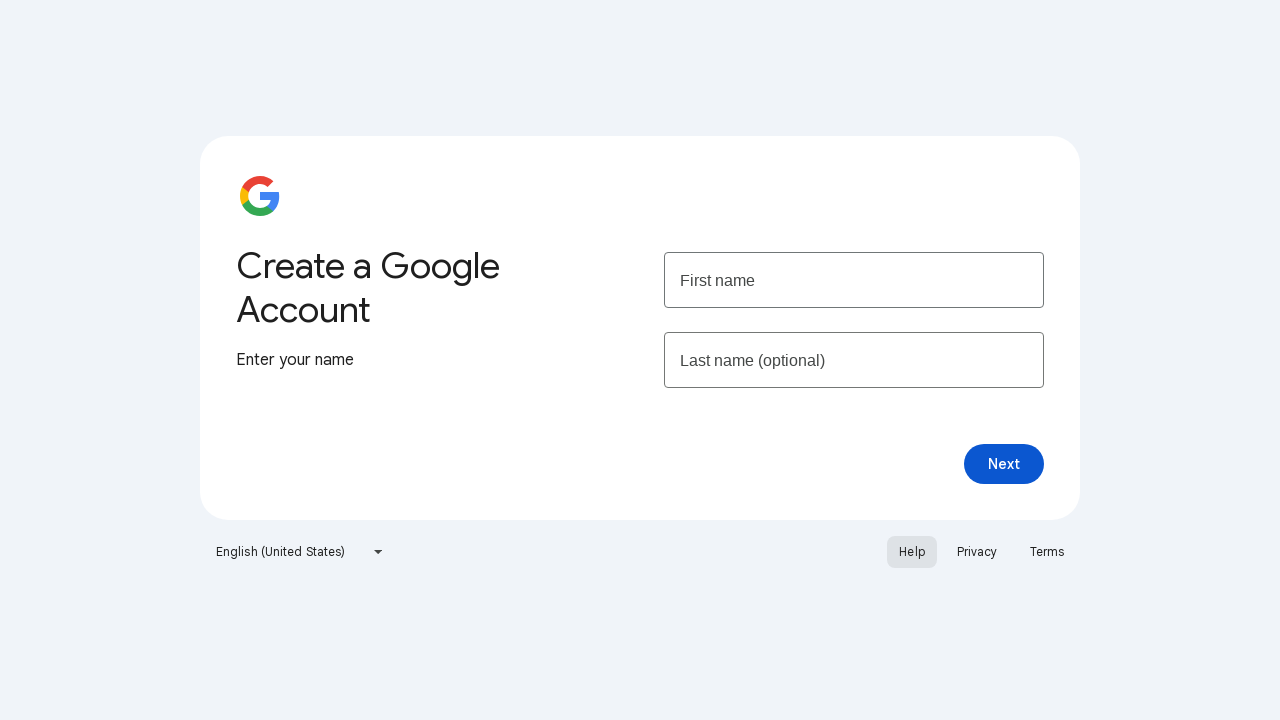

Clicked Privacy link on Google signup page at (977, 552) on a:text('Privacy')
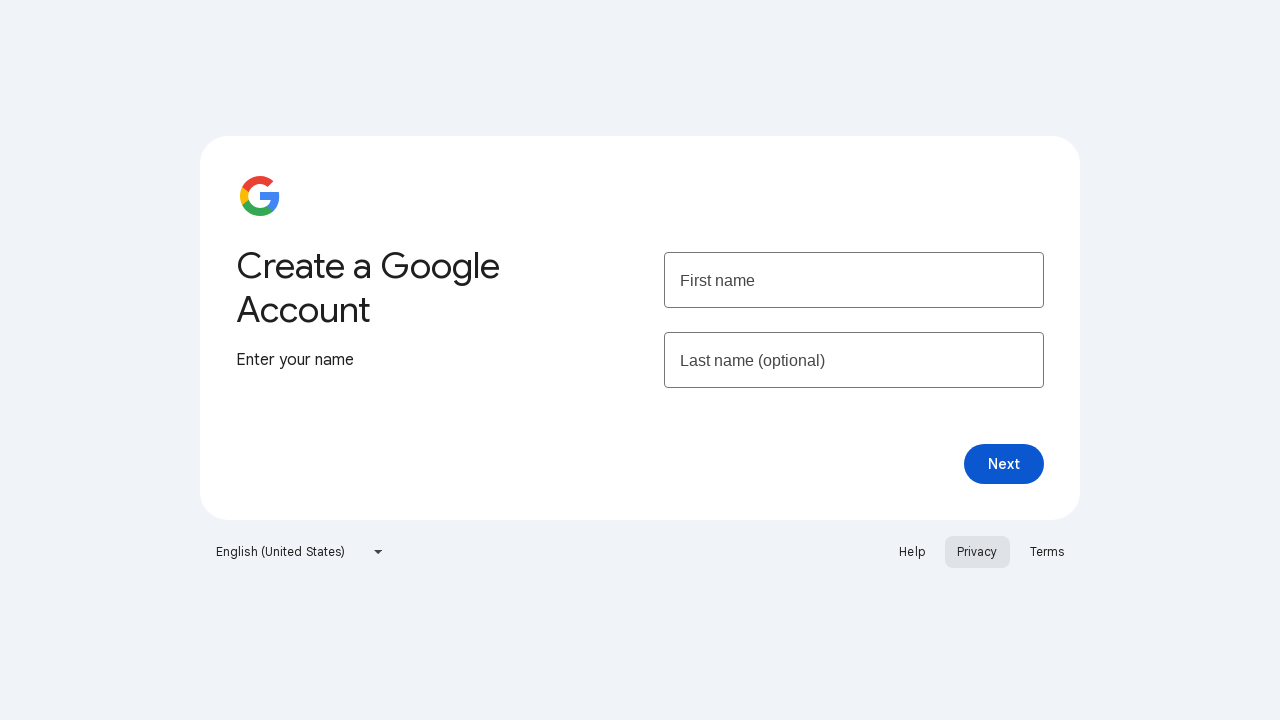

Waited for new windows to open
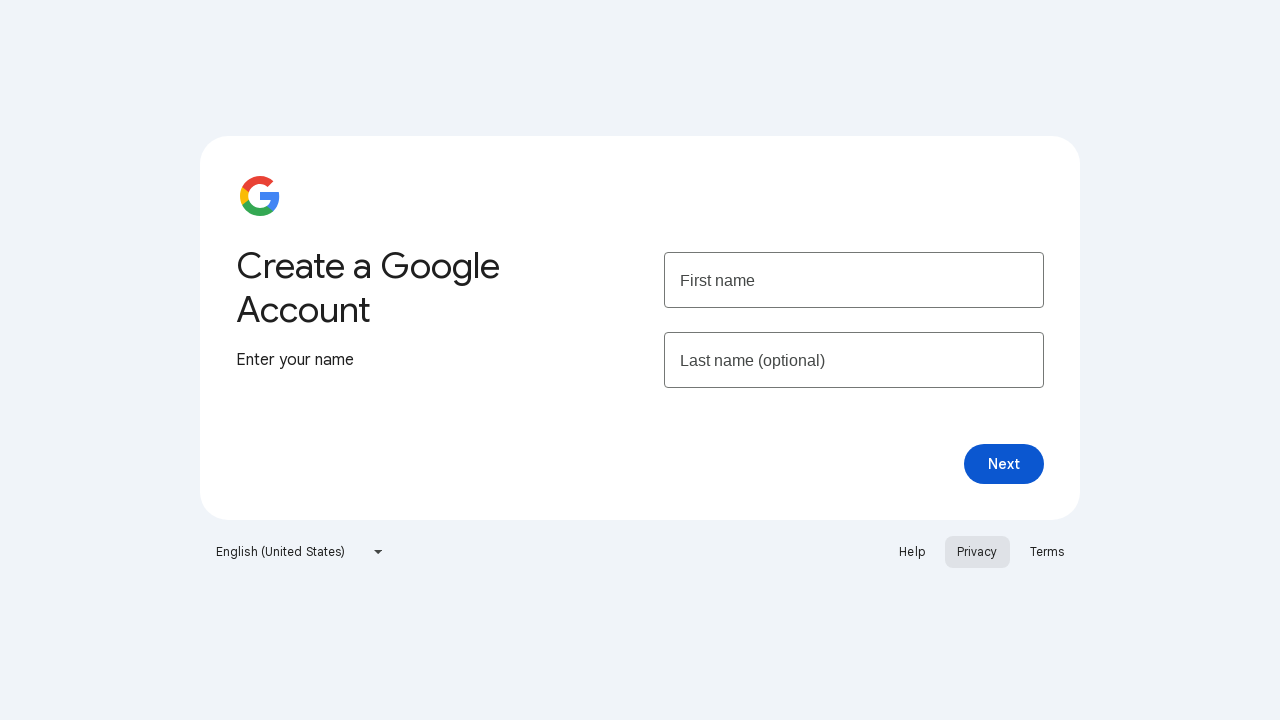

Retrieved all open pages from context
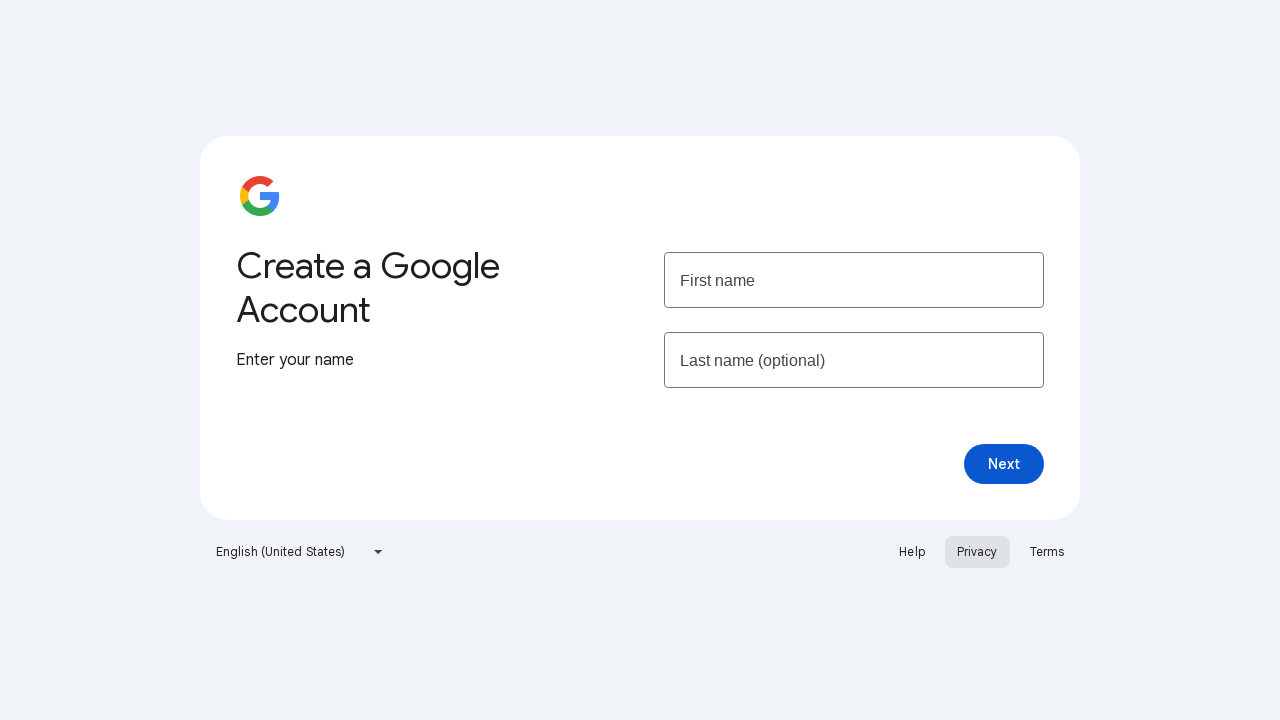

Located Google Account Help window among open pages
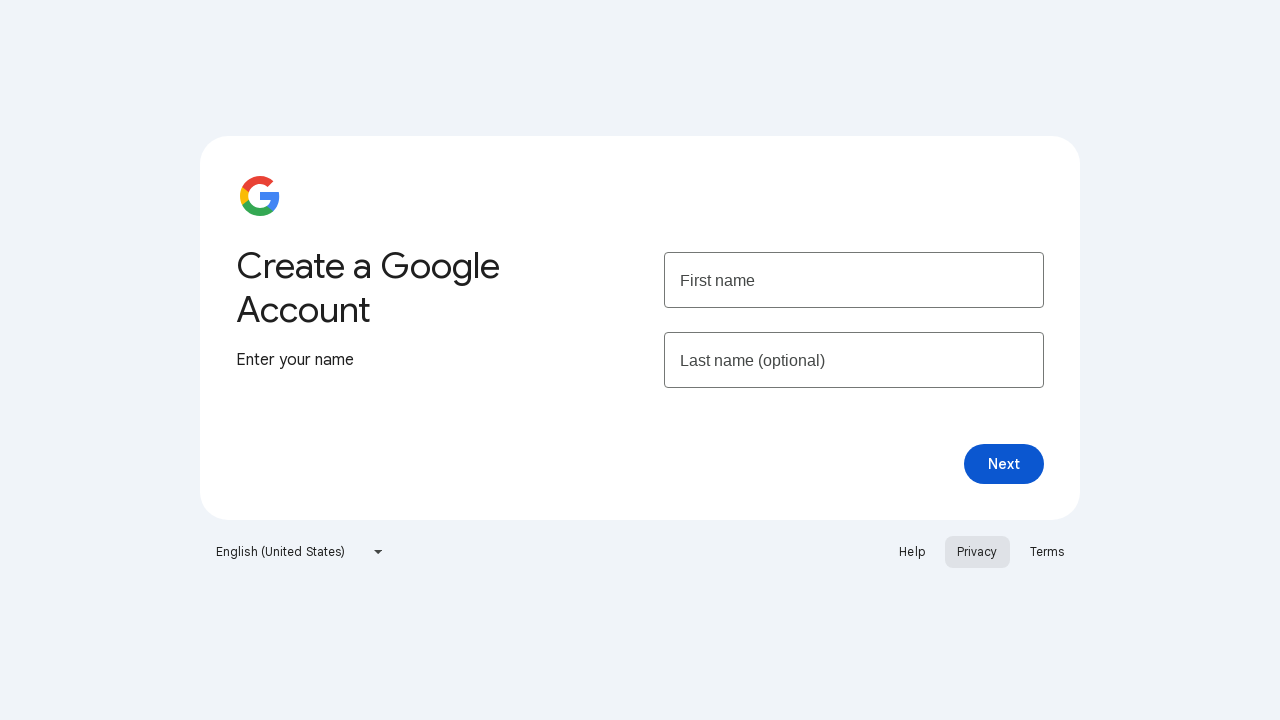

Switched focus to Google Account Help window
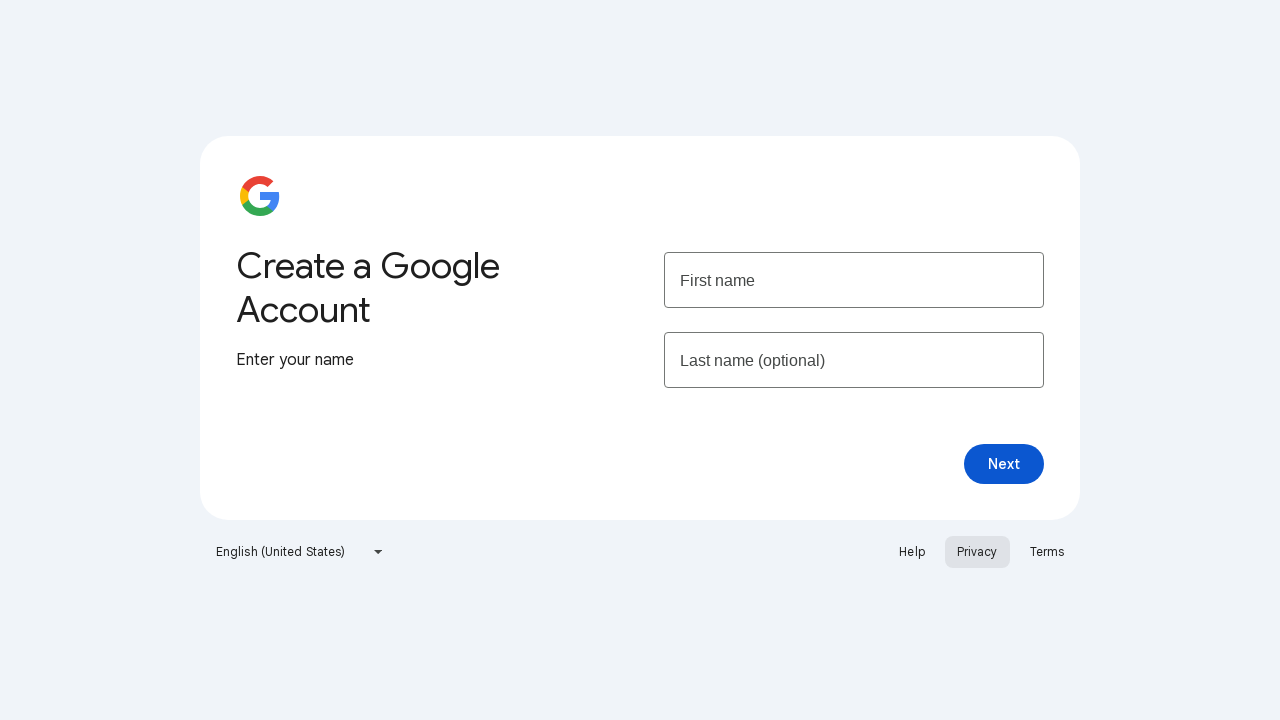

Clicked Community button in Help window at (174, 96) on a:text('Community')
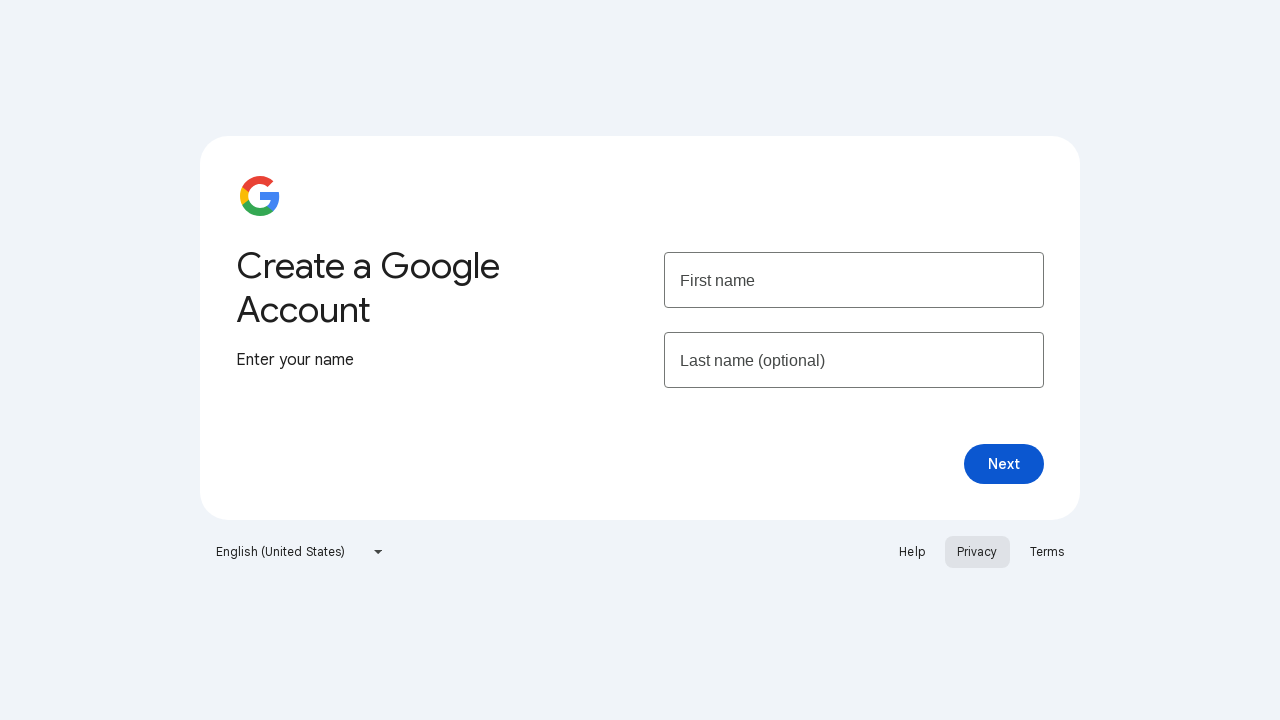

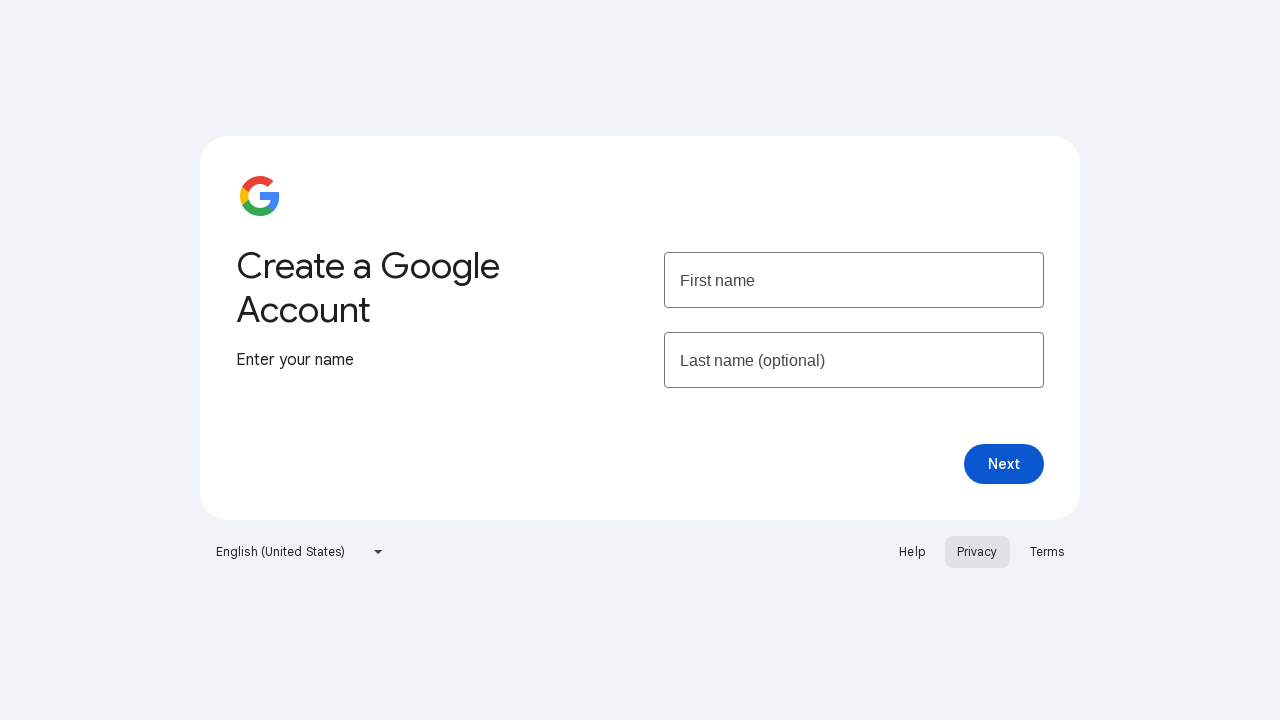